Tests various mouse events including single clicks, double clicks, and right-click context menu interactions on a practice web page for mouse events.

Starting URL: https://training-support.net/webelements/mouse-events

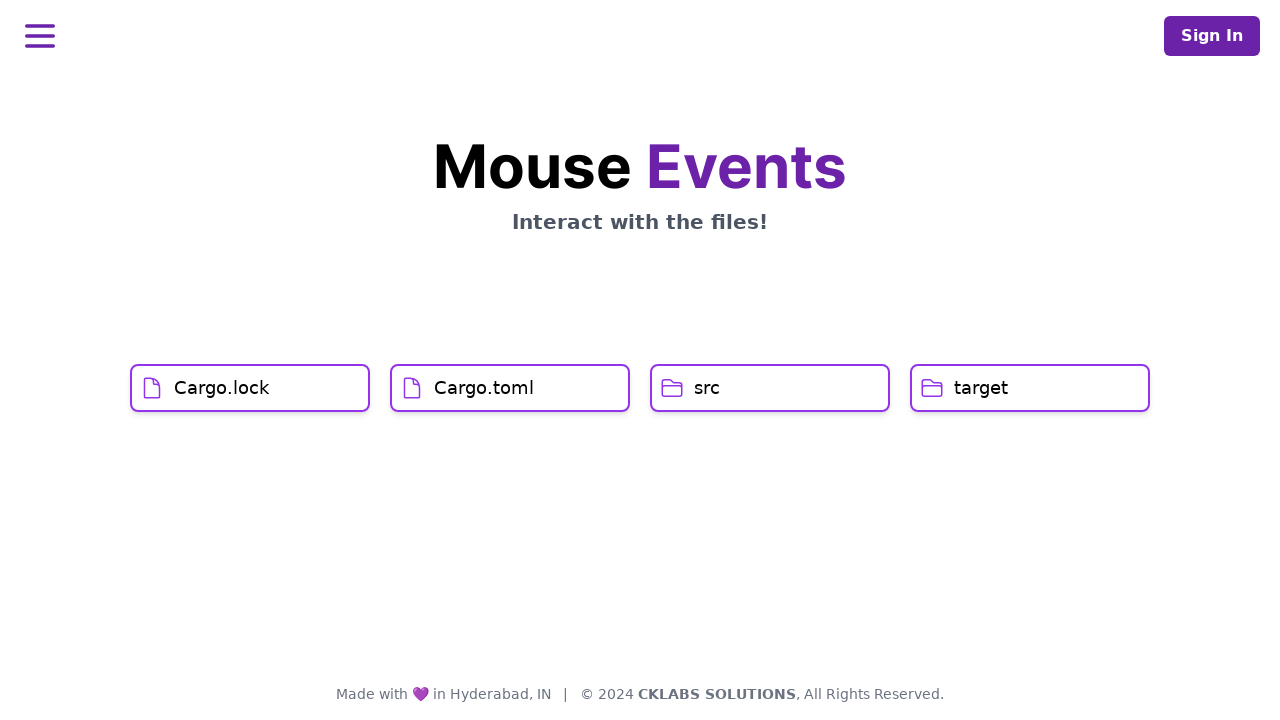

Navigated to mouse events practice page
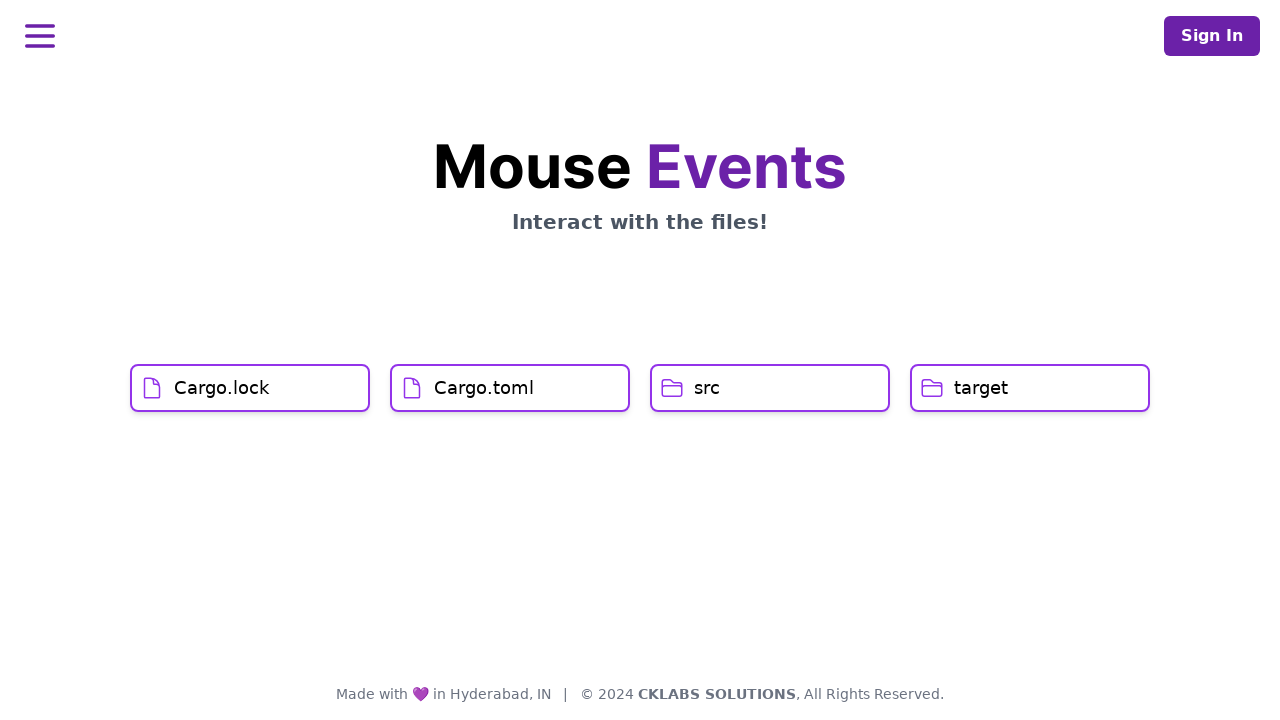

Performed single click on Cargo.lock element at (222, 388) on xpath=//h1[text()='Cargo.lock']
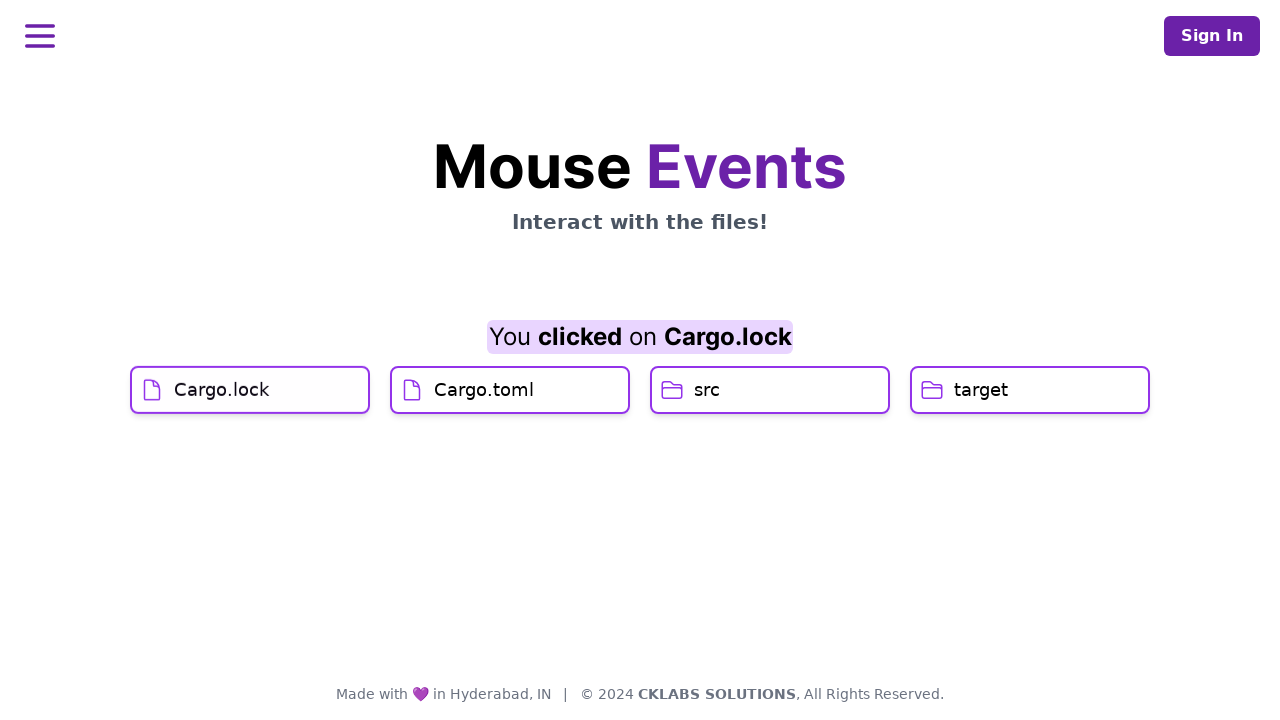

Performed single click on Cargo.toml element at (484, 420) on xpath=//h1[text()='Cargo.toml']
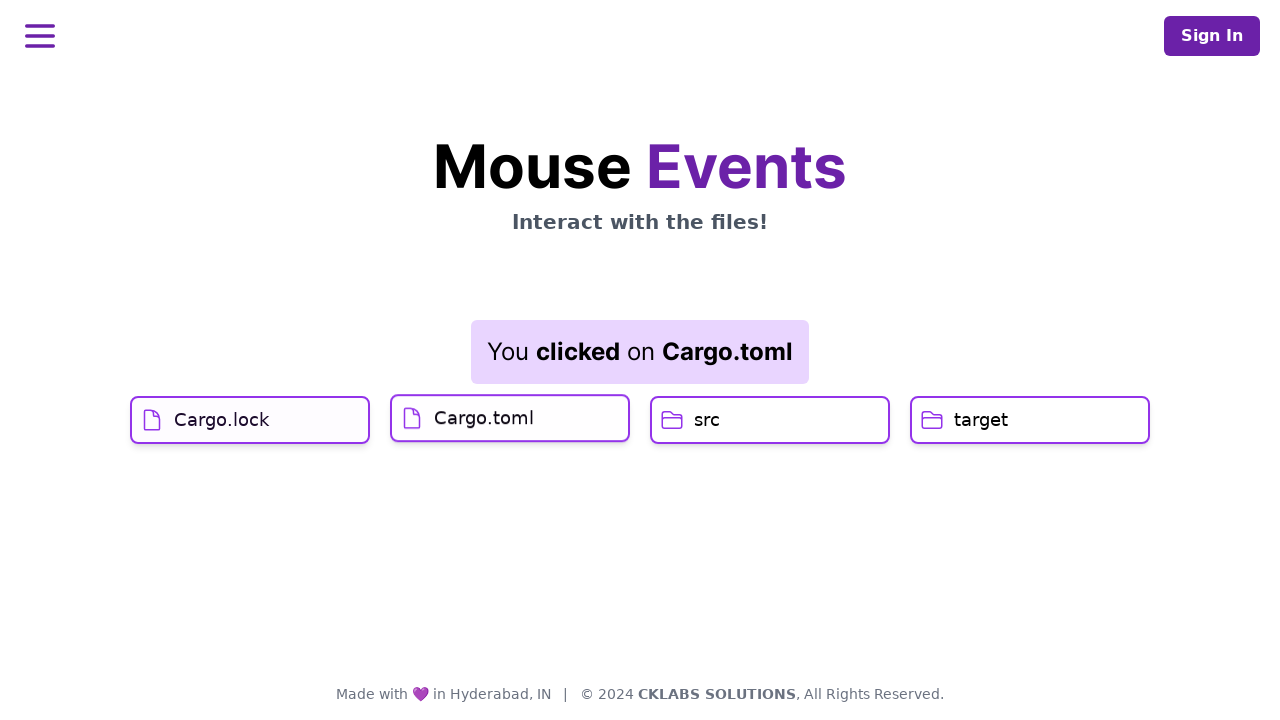

Result element loaded and became visible
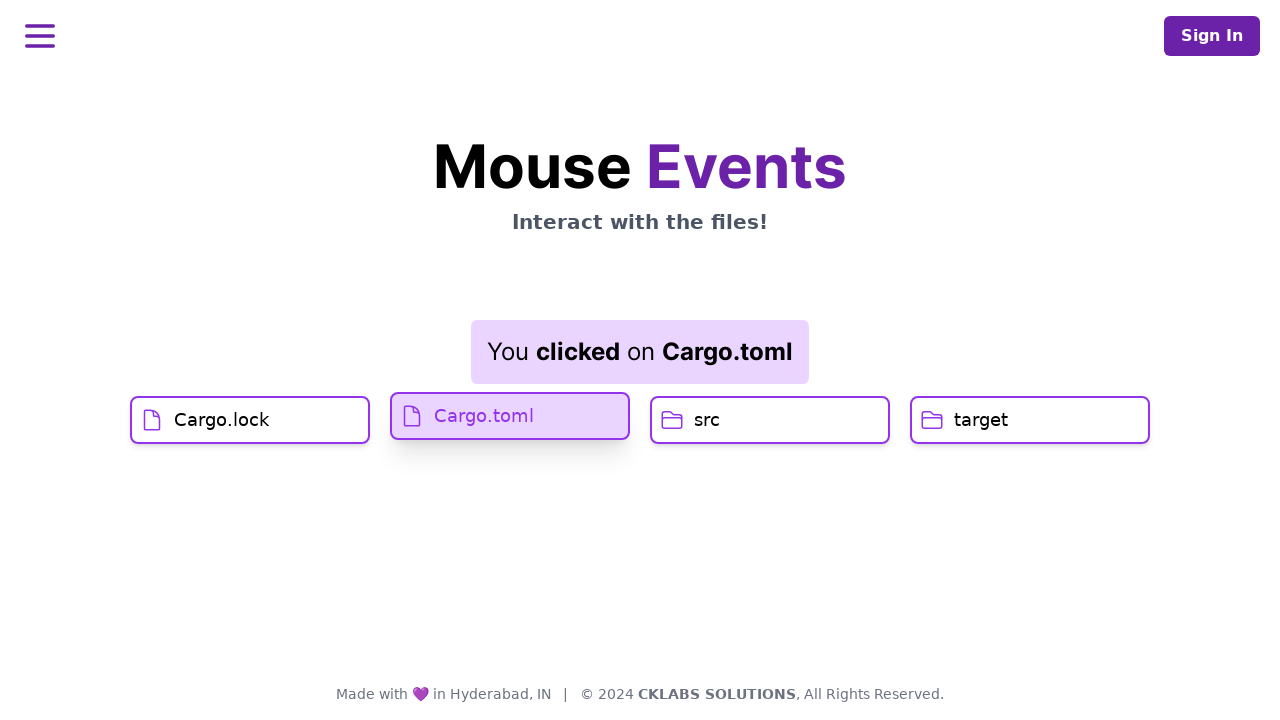

Performed double click on src element at (707, 420) on xpath=//h1[text()='src']
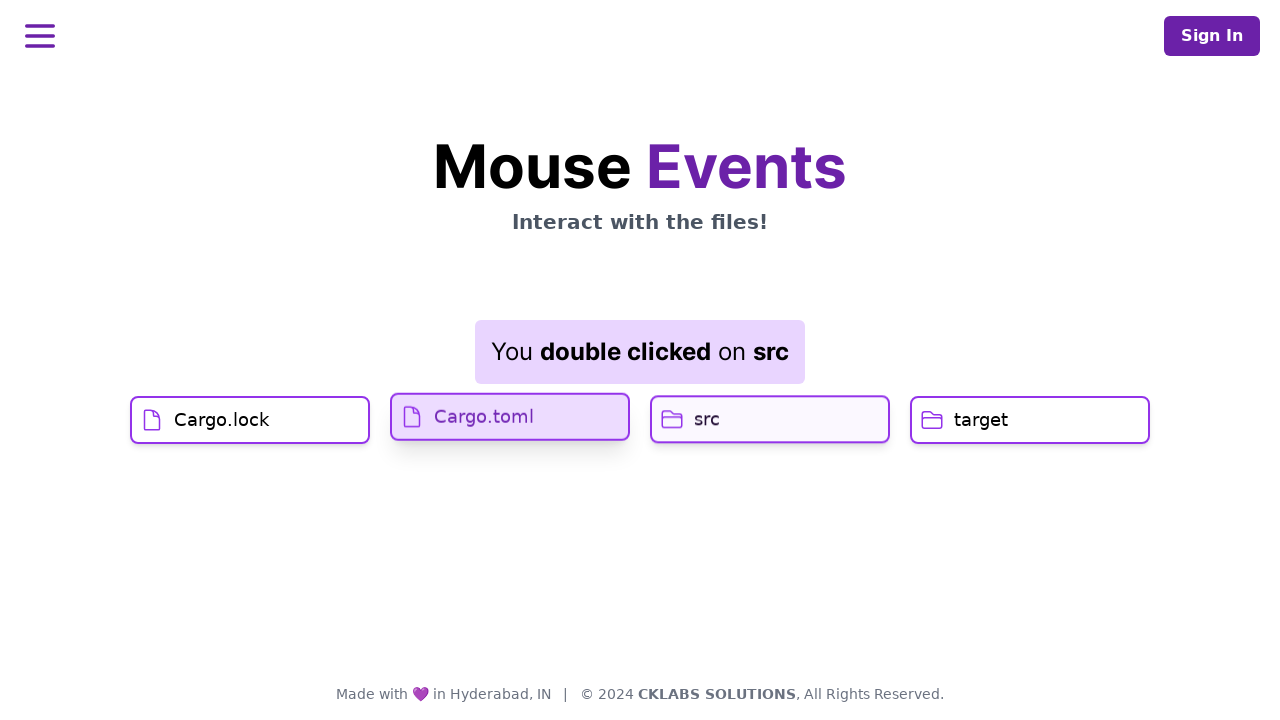

Performed right-click on target element to open context menu at (981, 420) on //h1[text()='target']
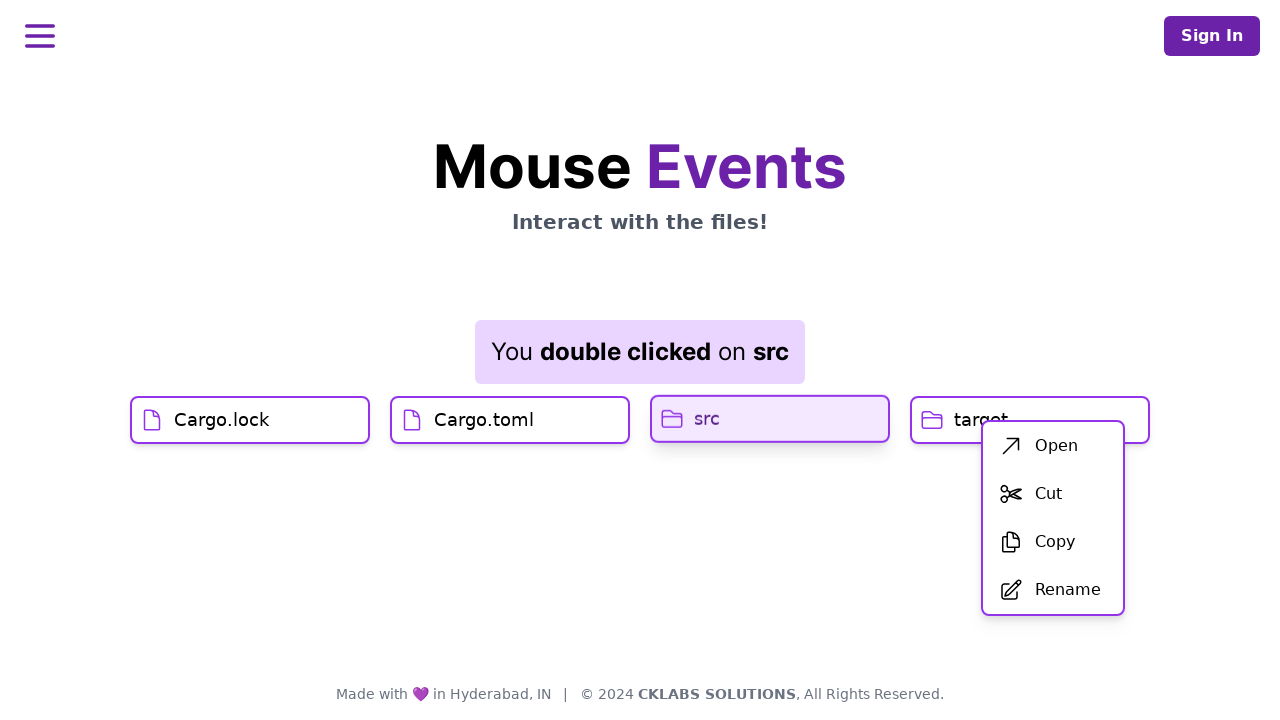

Clicked first option in context menu at (1053, 446) on xpath=//div[@id='menu']/div/ul/li[1]
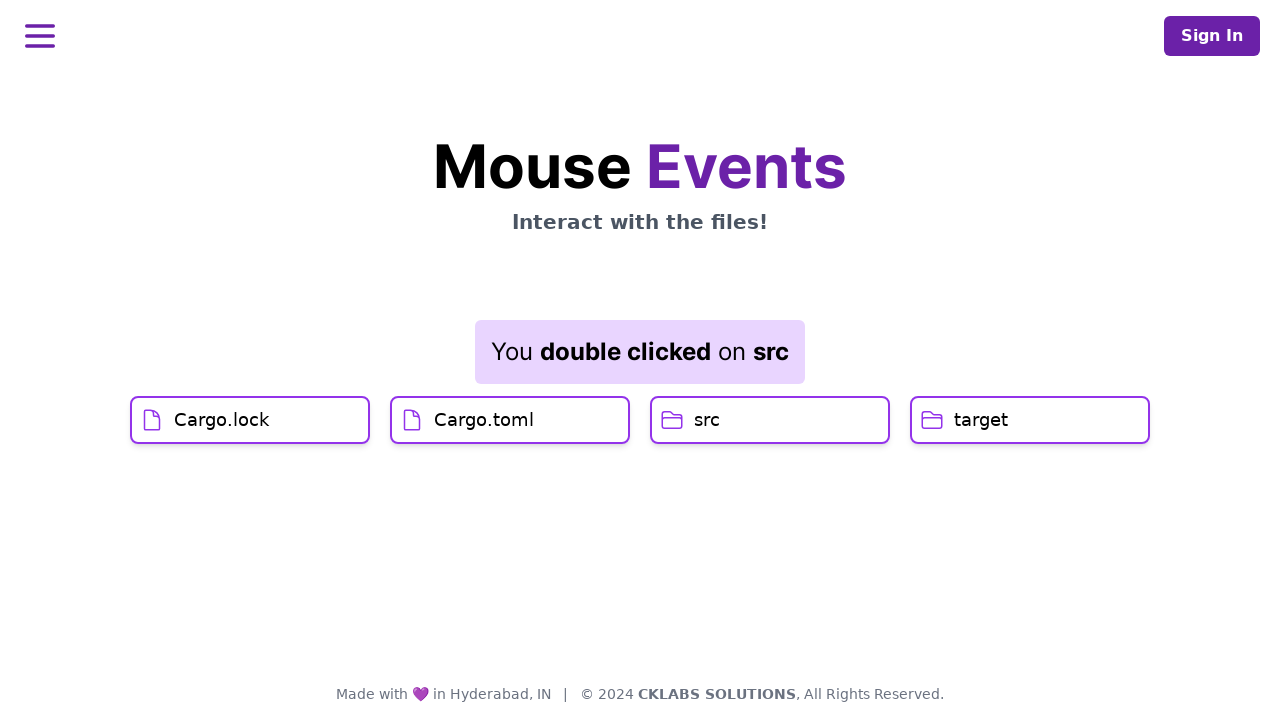

Result element updated after context menu selection
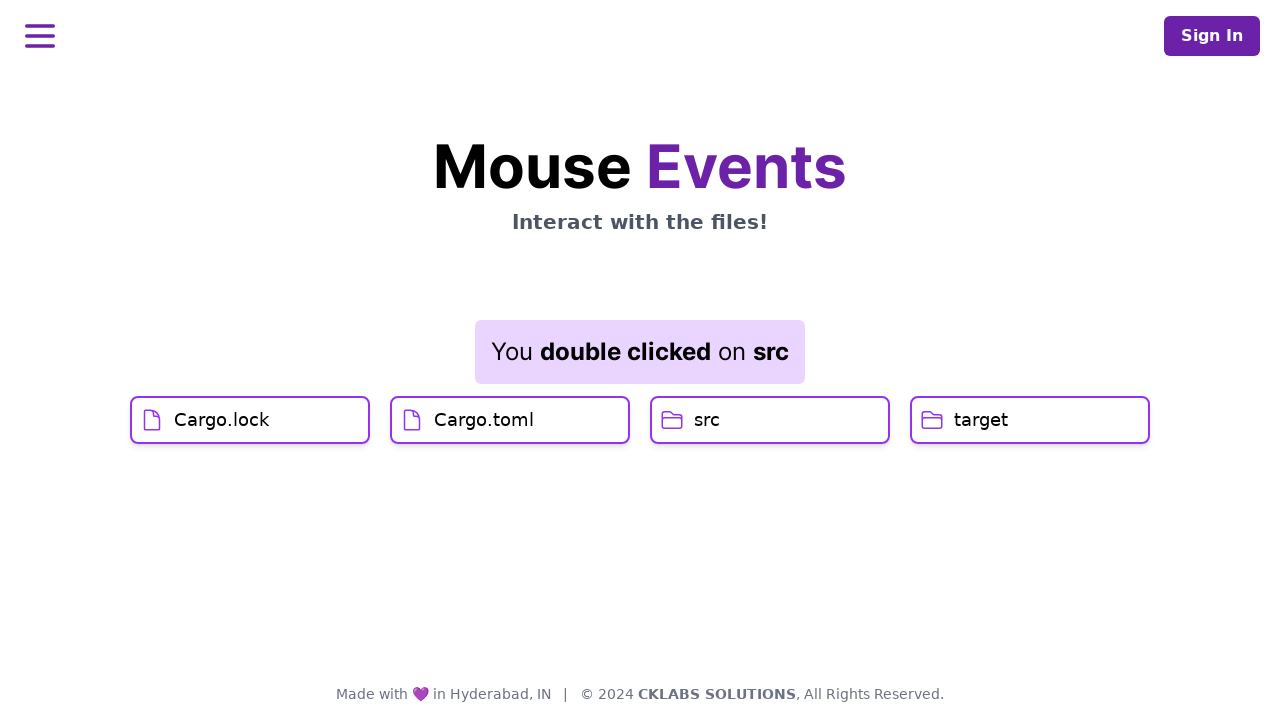

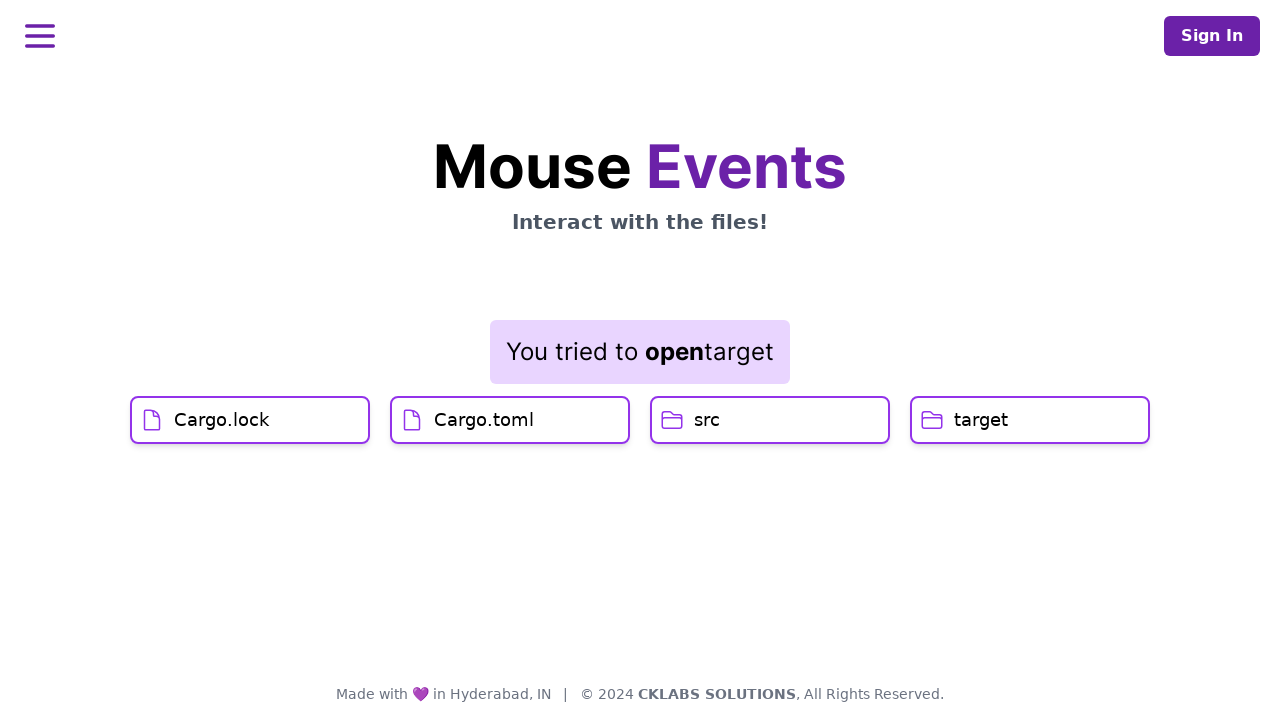